Tests selecting a specific date (the 18th) from the jQuery UI datepicker calendar and verifies the input field is updated with the selected date.

Starting URL: https://jqueryui.com/datepicker/#default

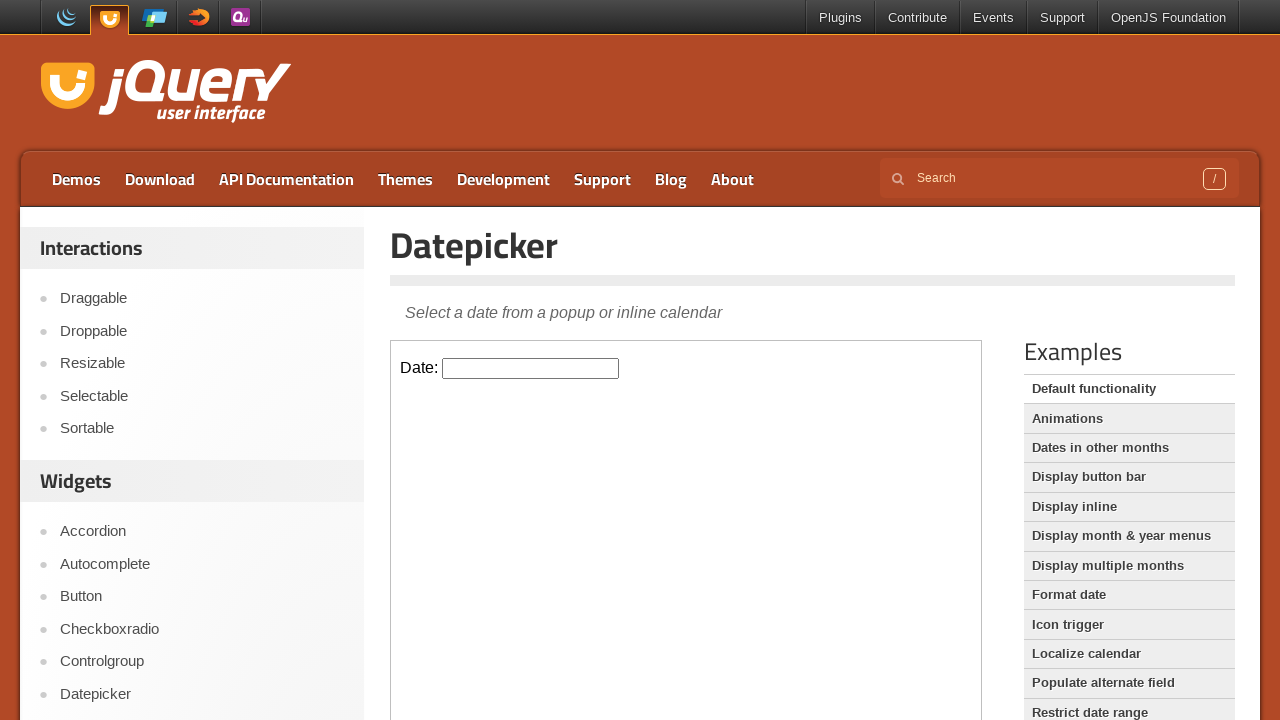

Located iframe.demo-frame containing the datepicker demo
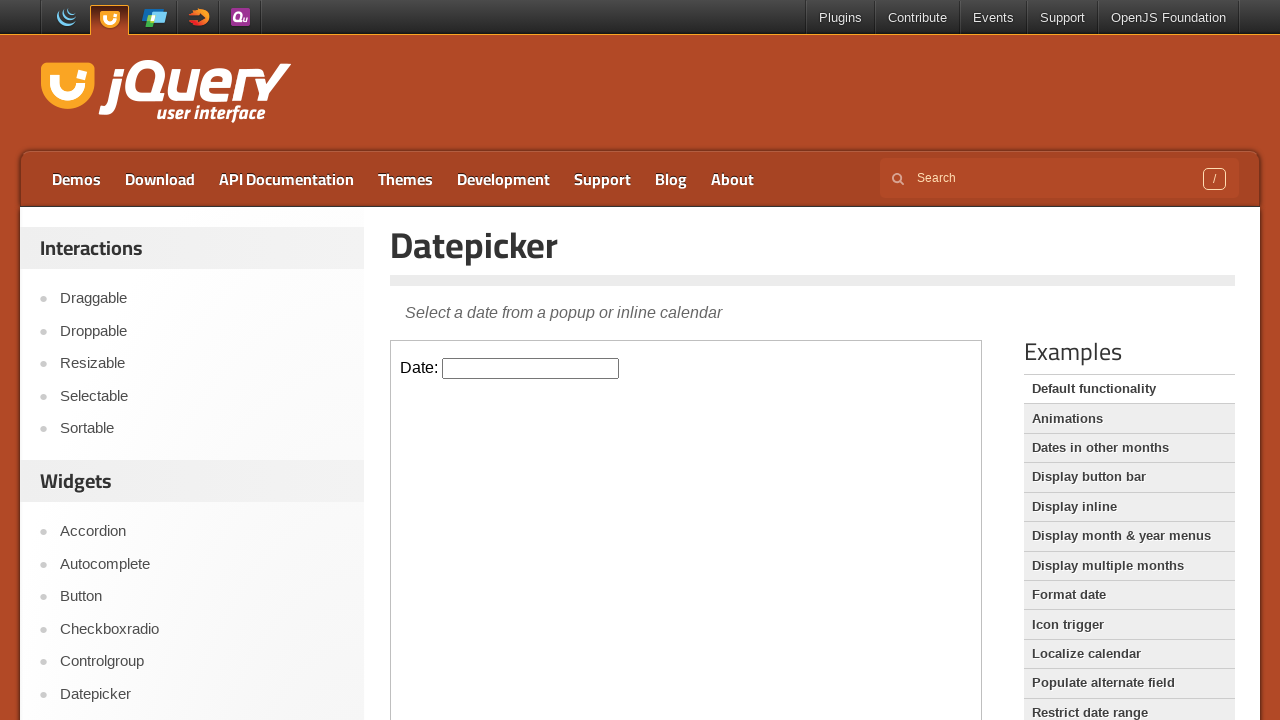

Clicked on the datepicker input field to open the calendar at (531, 368) on iframe.demo-frame >> internal:control=enter-frame >> #datepicker
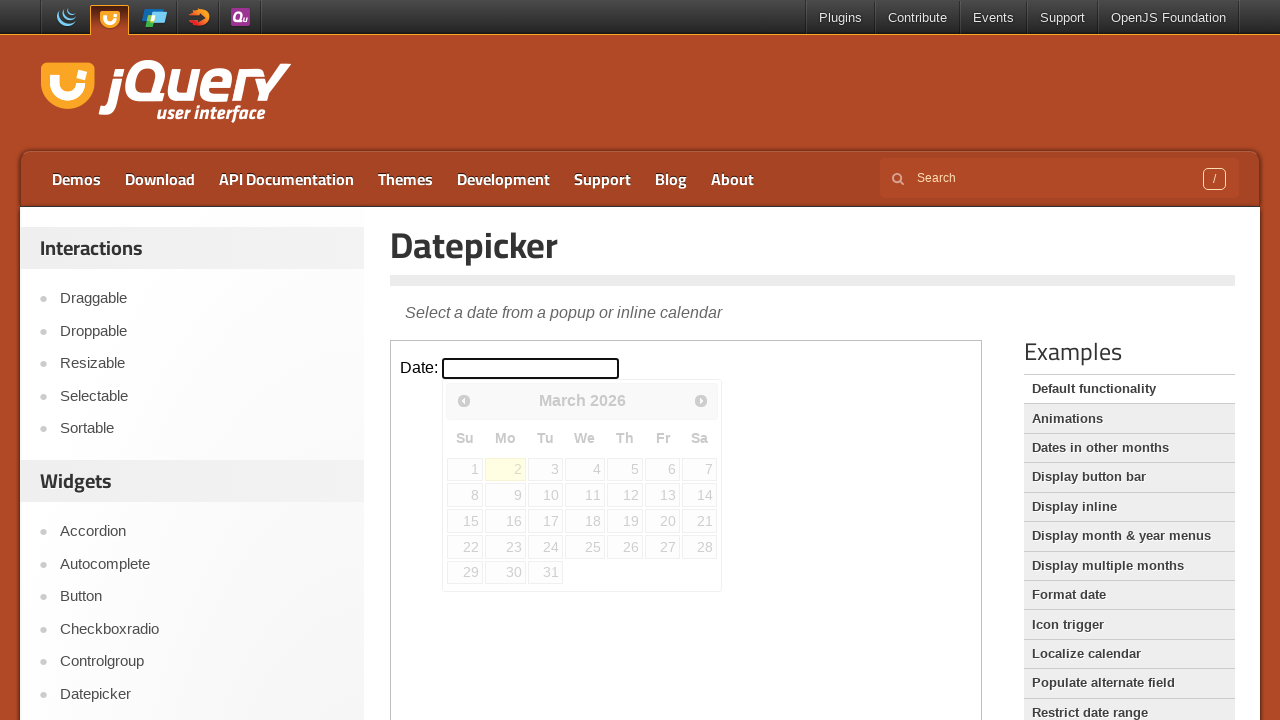

Datepicker calendar became visible
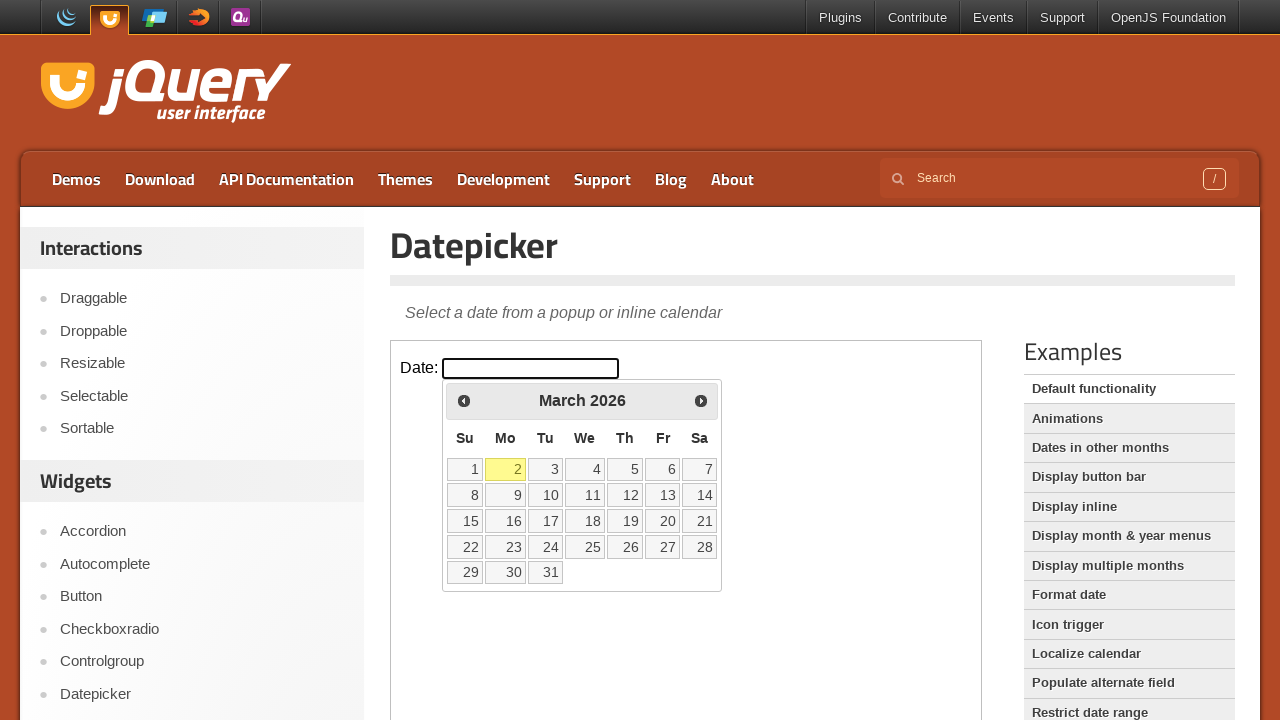

Clicked on the 18th day in the datepicker calendar at (585, 521) on iframe.demo-frame >> internal:control=enter-frame >> table.ui-datepicker-calenda
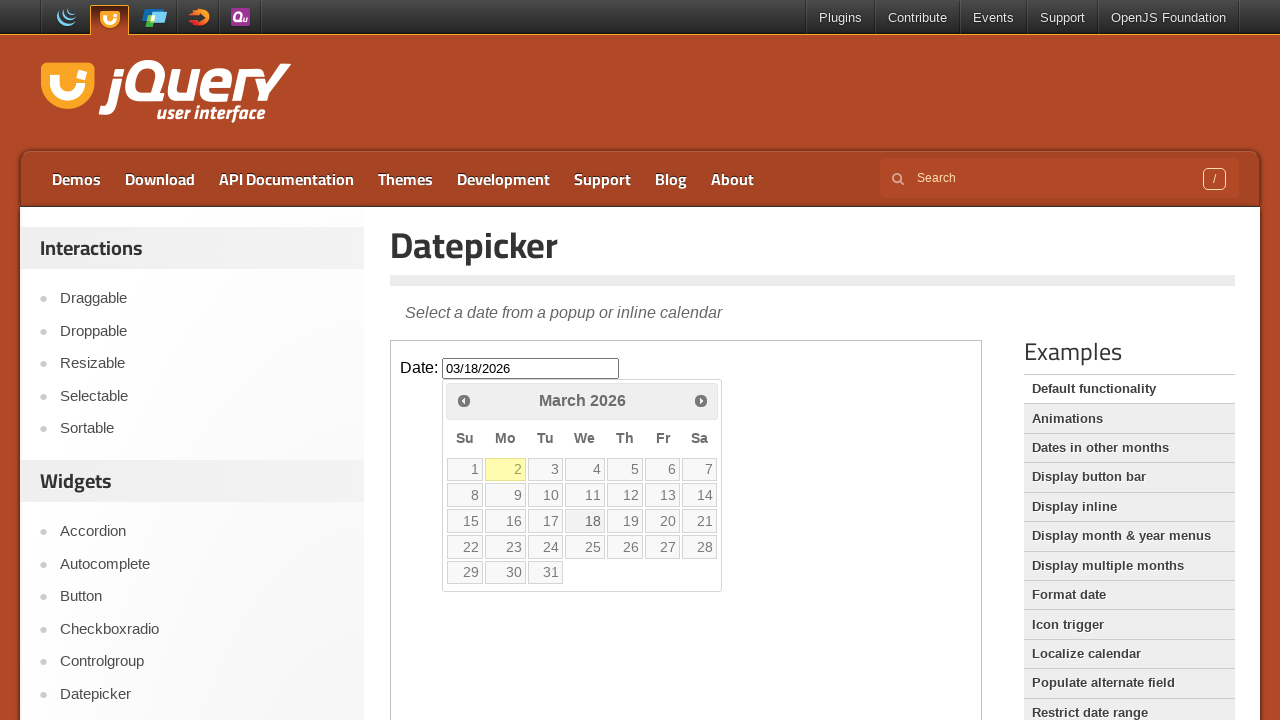

Retrieved input value from datepicker: 03/18/2026
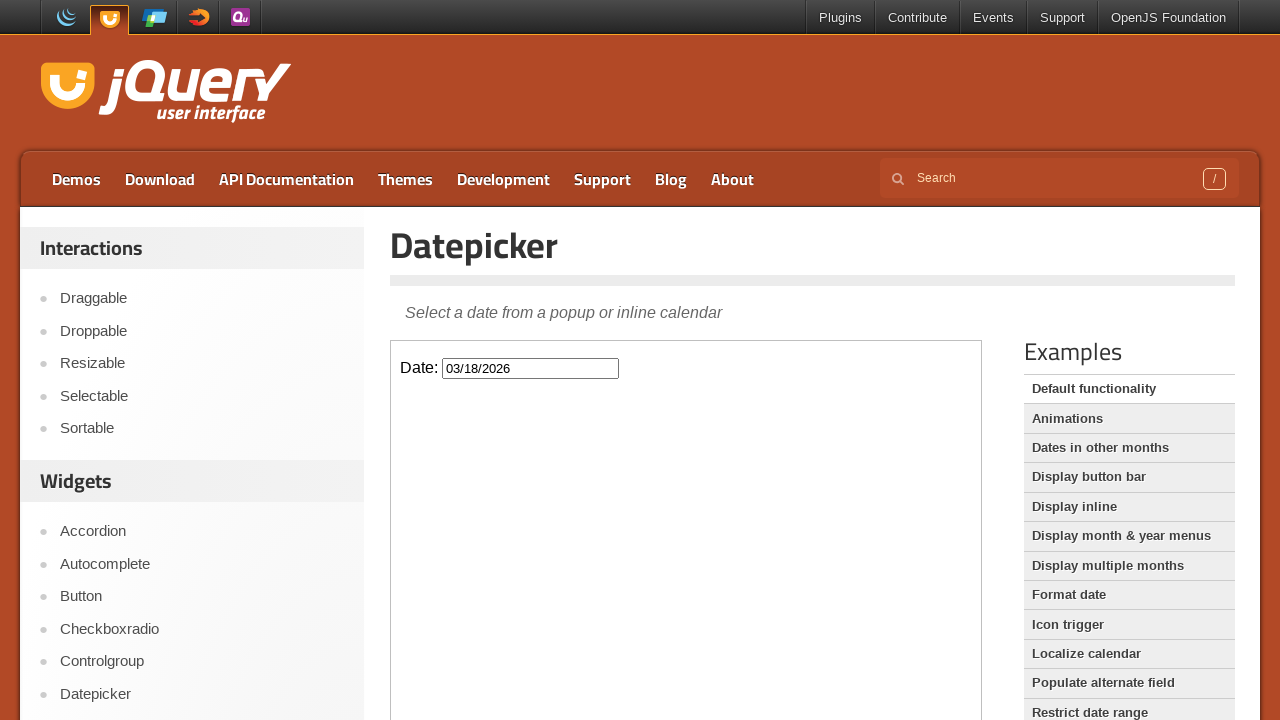

Test completed - date successfully selected: 03/18/2026
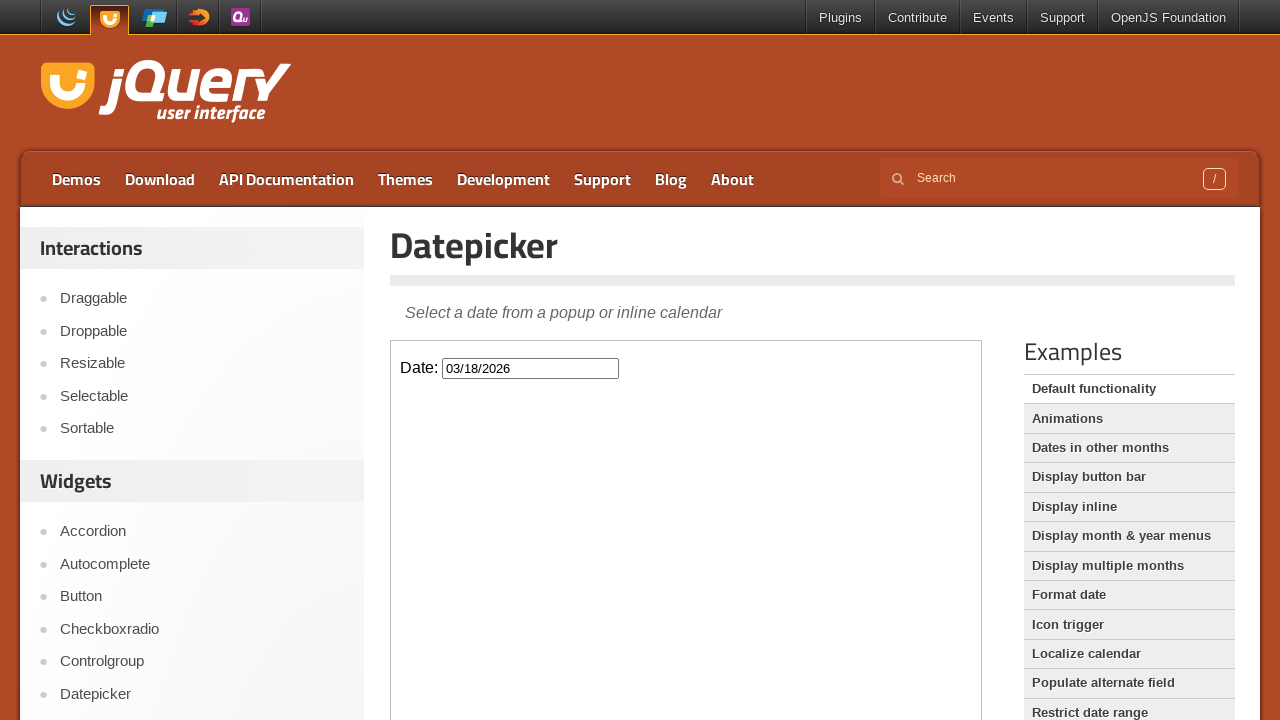

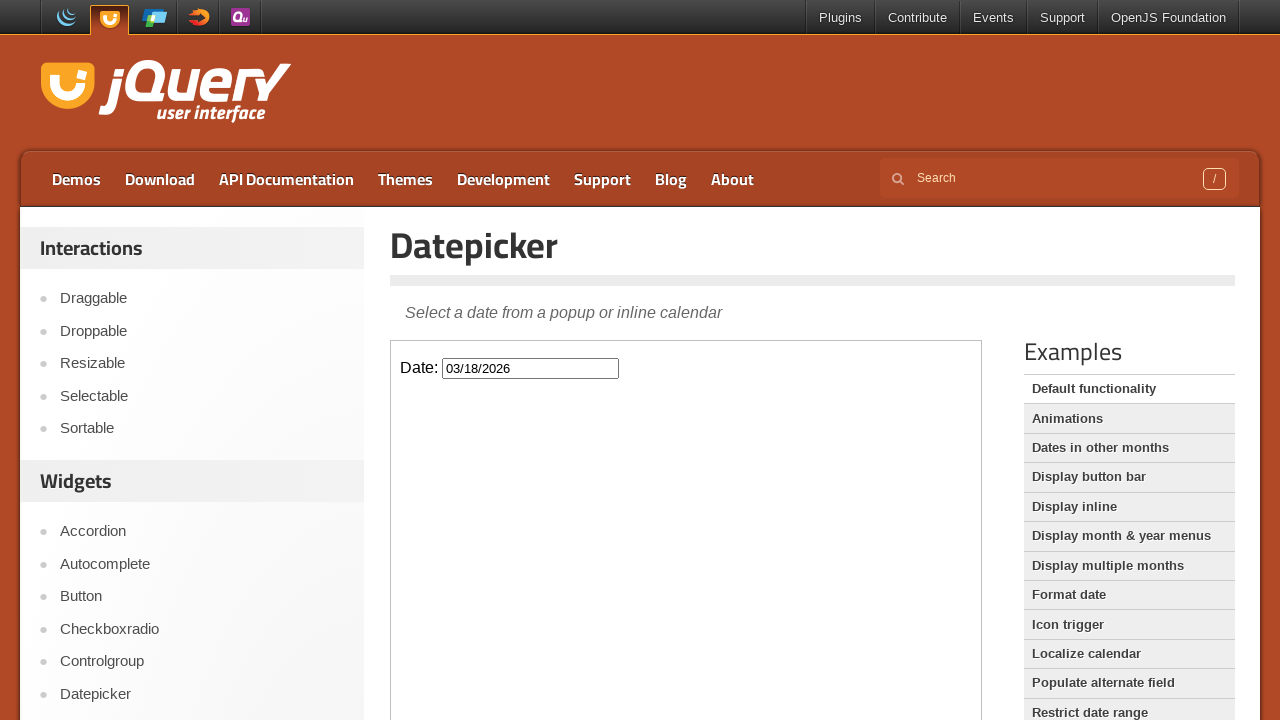